Tests that the add person modal opens with empty/default field values by clicking the add person button and verifying the form state.

Starting URL: https://kristinek.github.io/site/tasks/list_of_people

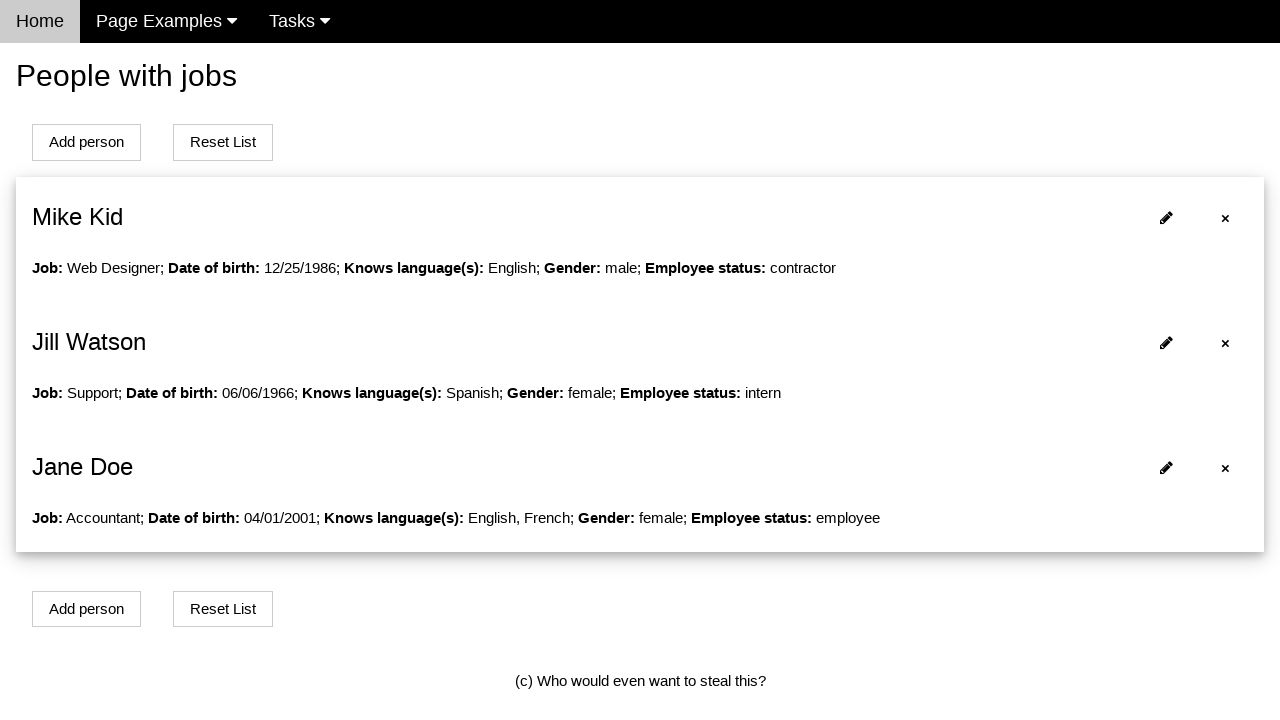

Navigated to the list of people page
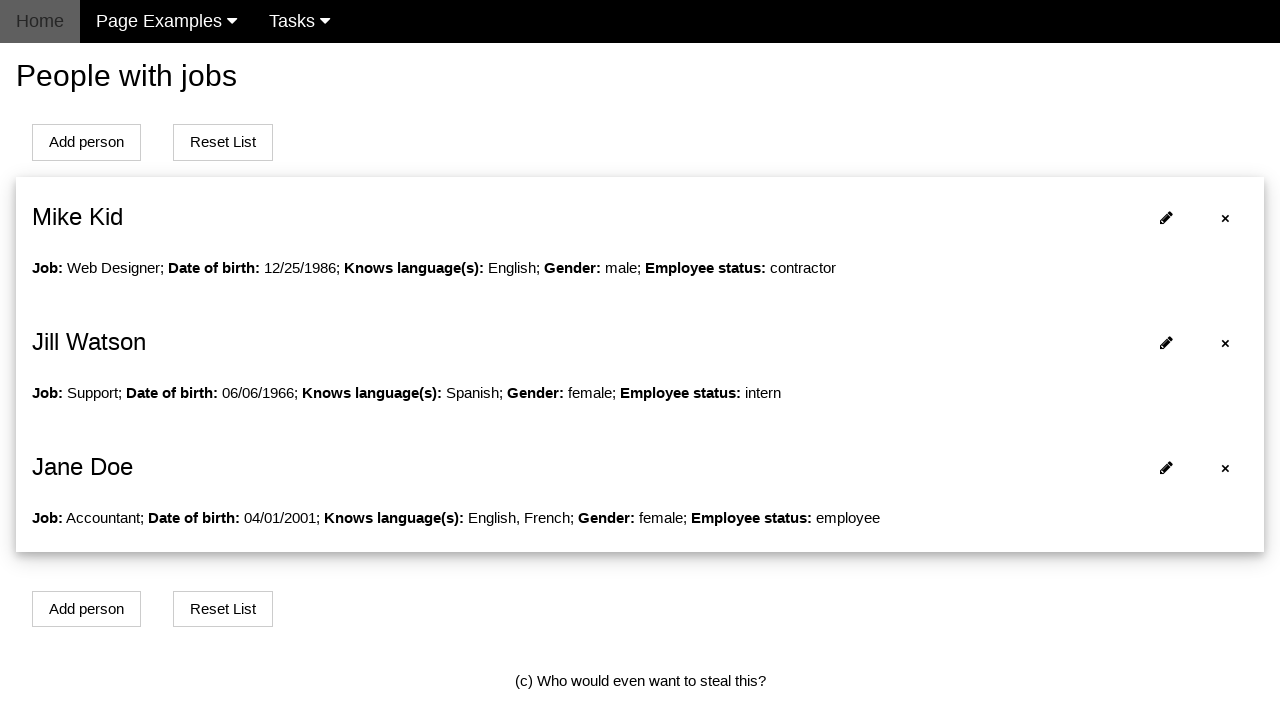

Clicked the Add person button to open modal at (86, 142) on button[onclick='openModalForAddPerson()']
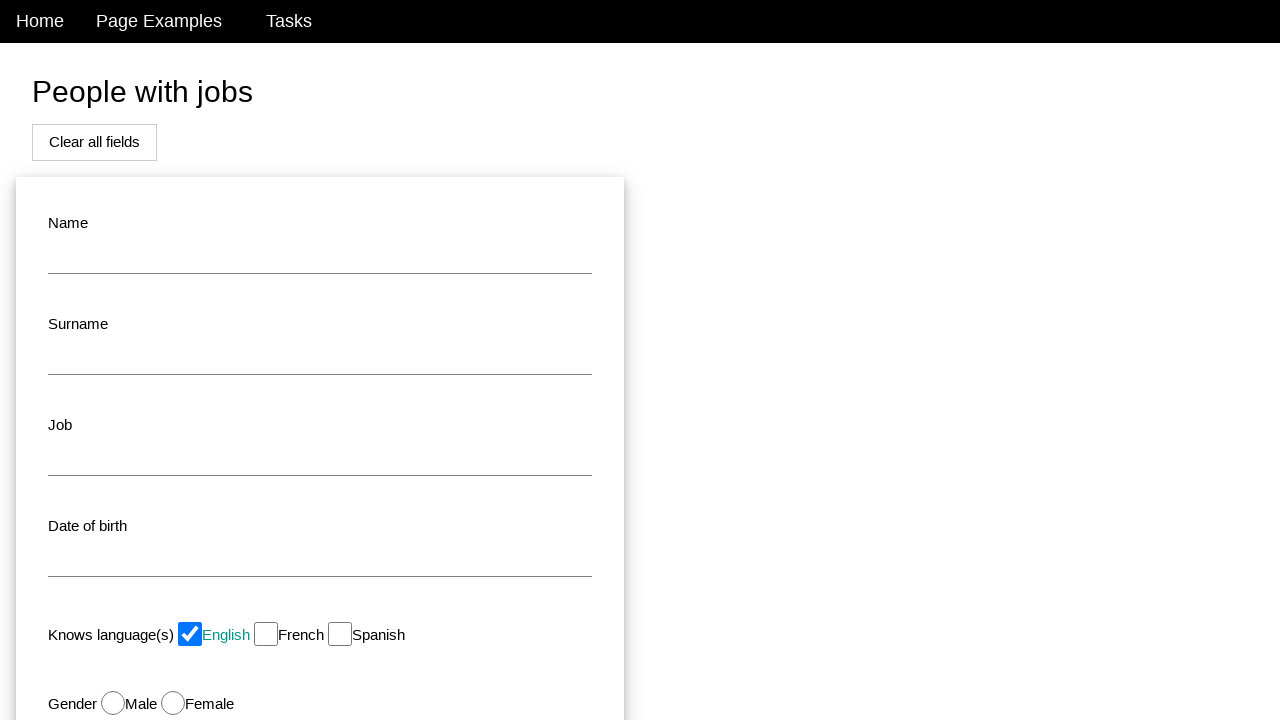

Name field is visible in the modal
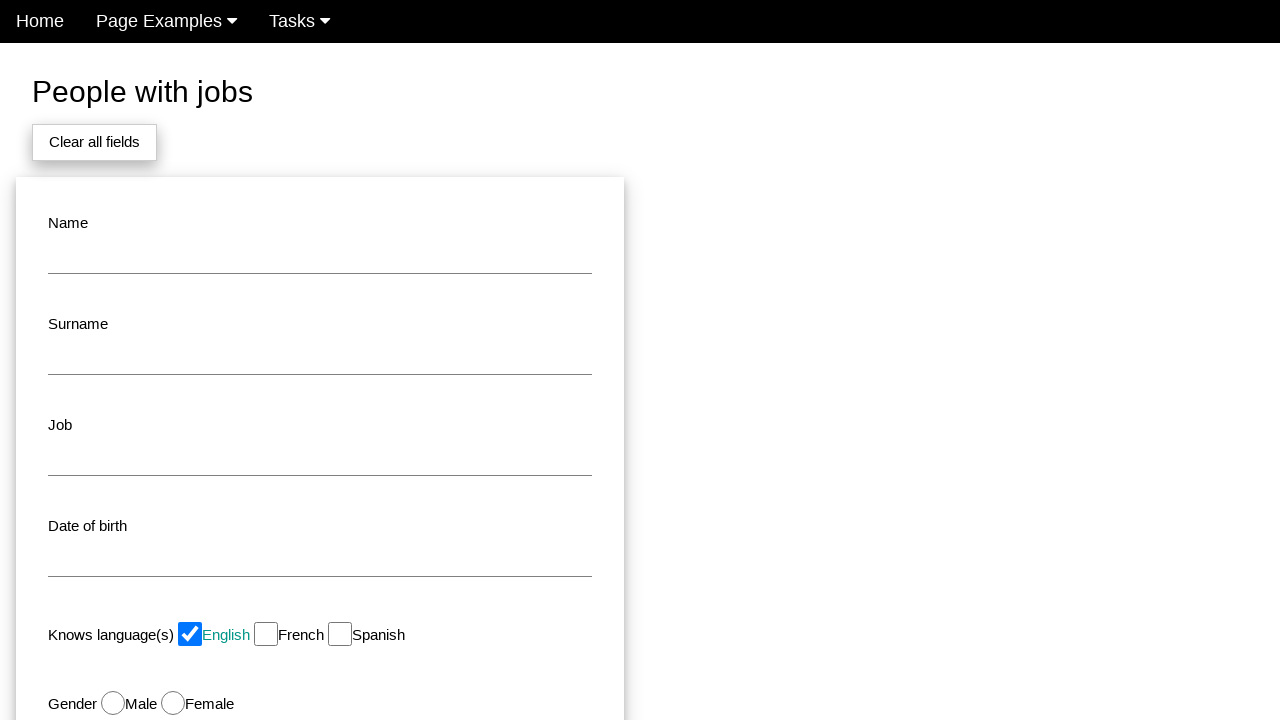

Surname field is visible in the modal
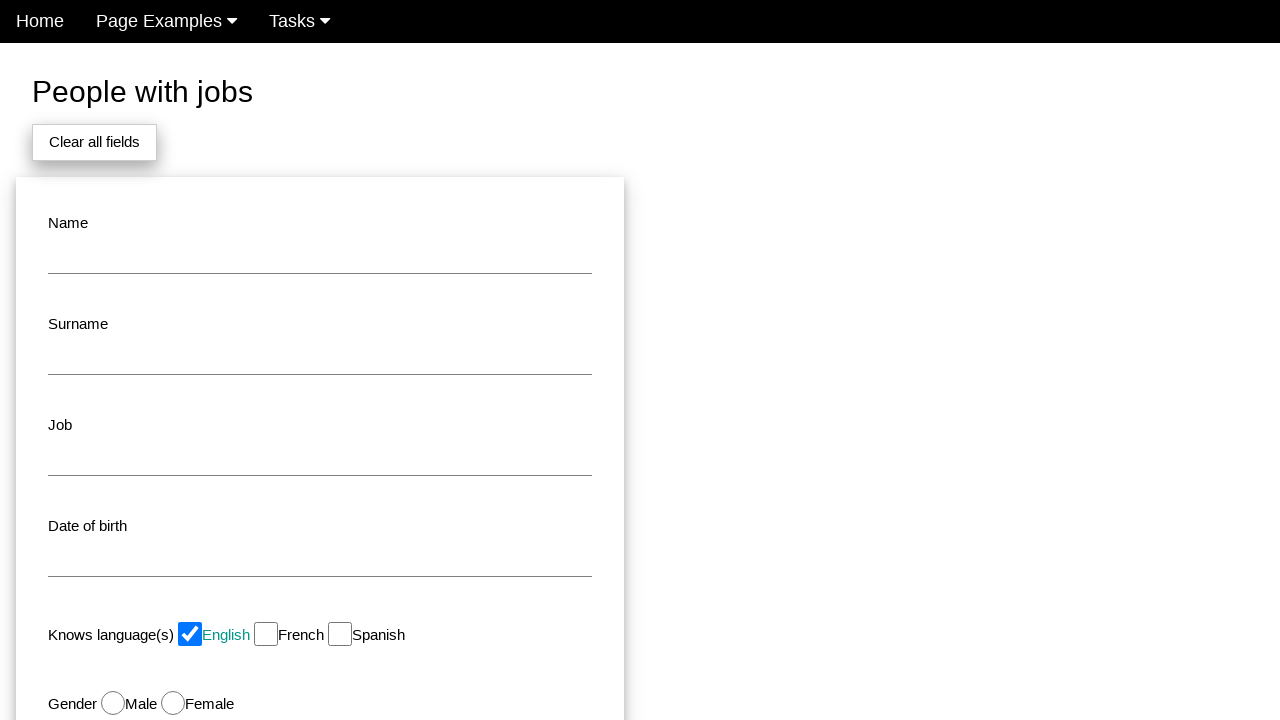

Job field is visible in the modal
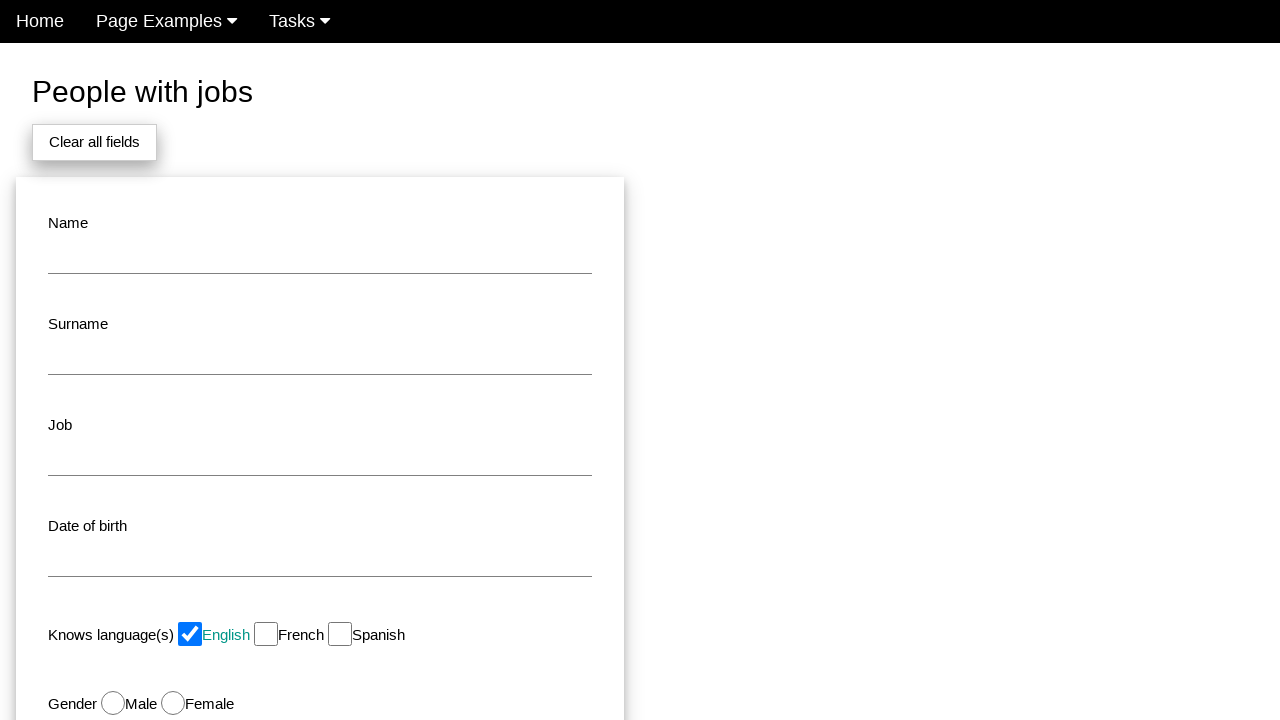

Date of birth field is visible in the modal
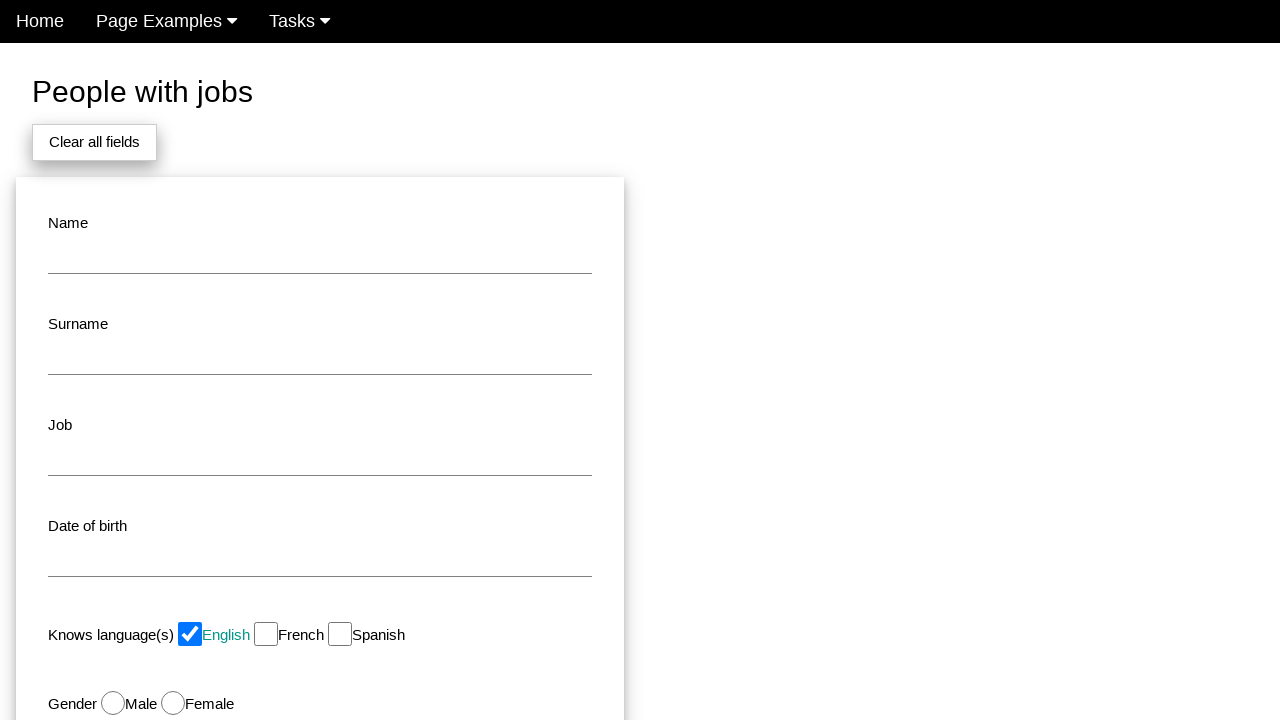

Status dropdown is visible in the modal
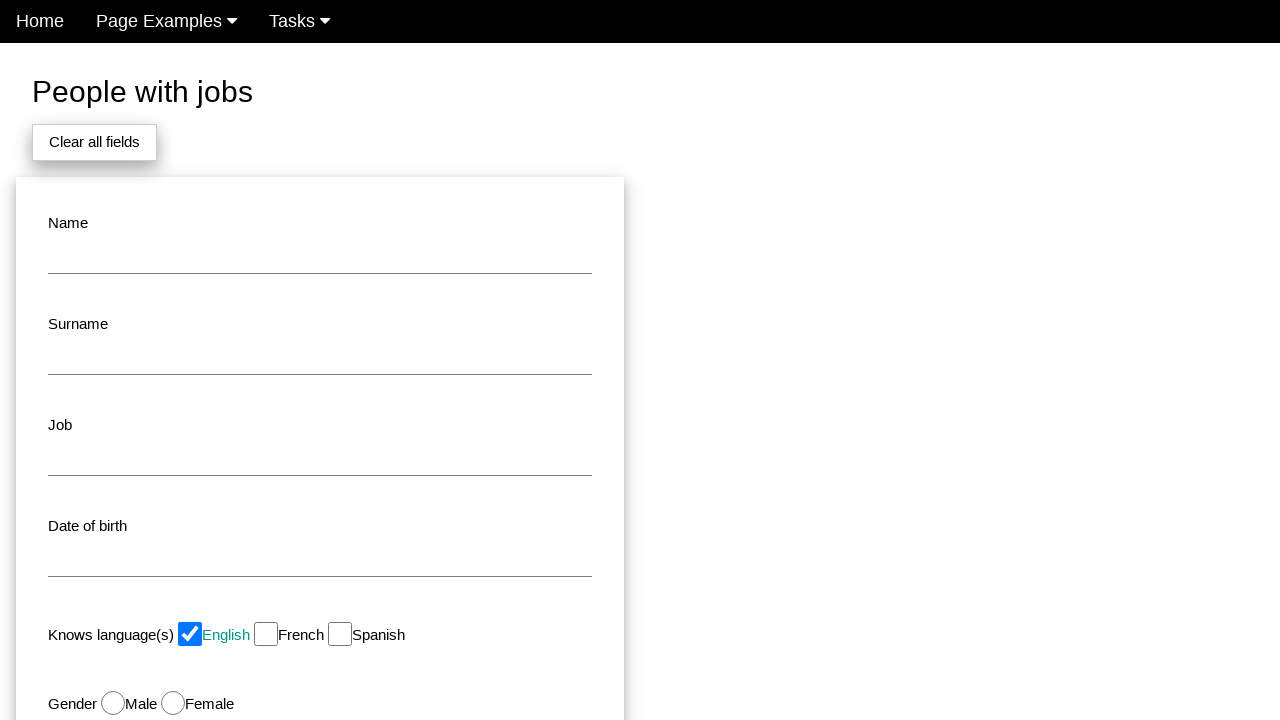

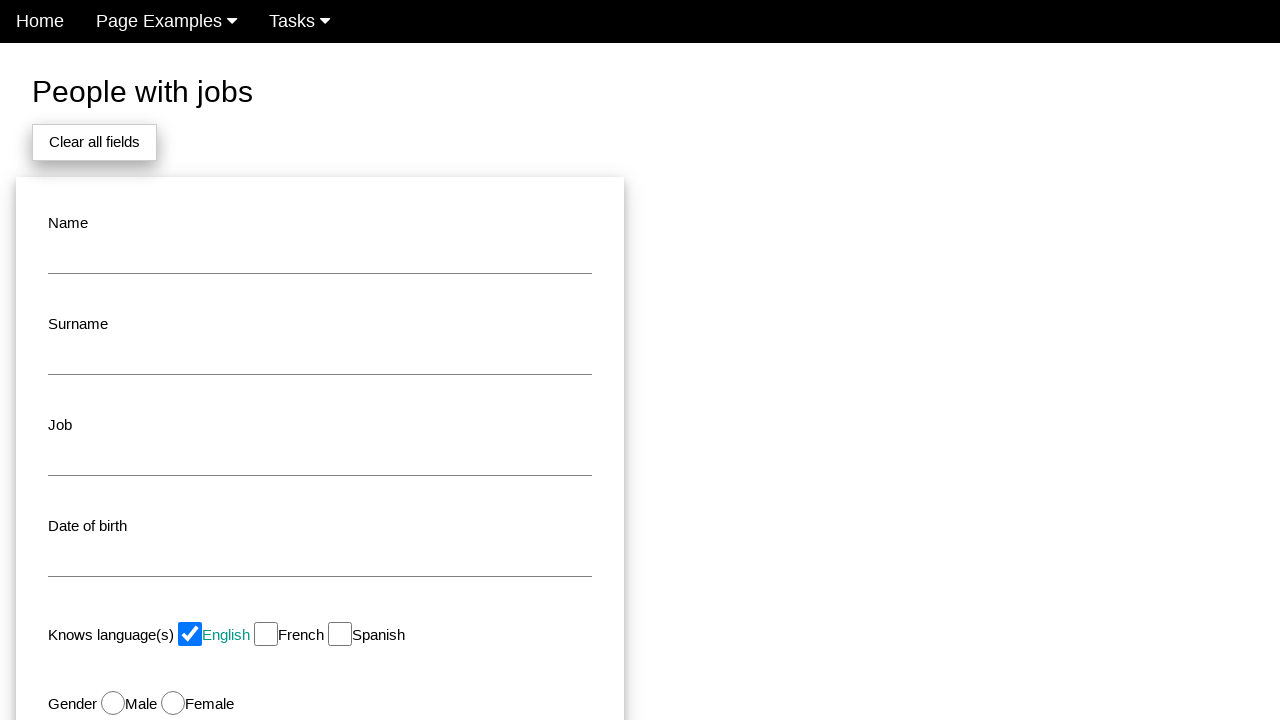